Tests the search functionality on Python.org by entering a search term and submitting the form, then verifying the URL contains the search query

Starting URL: https://www.python.org

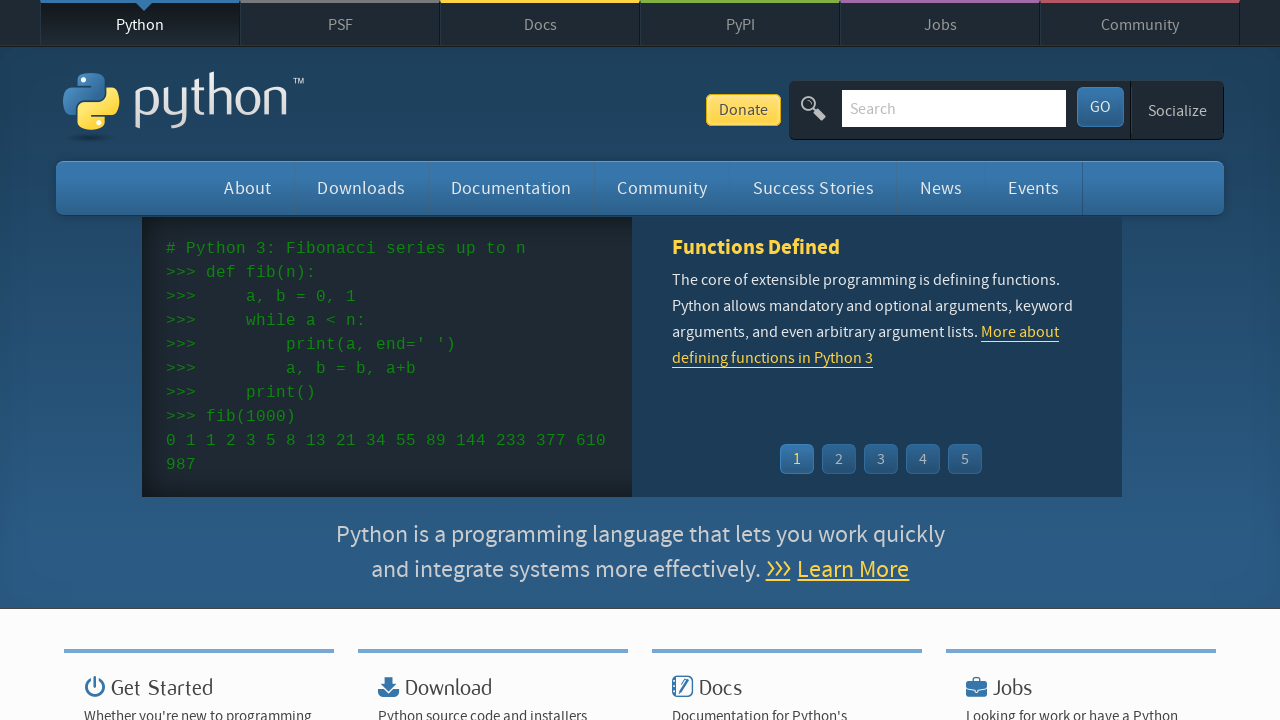

Located search input field
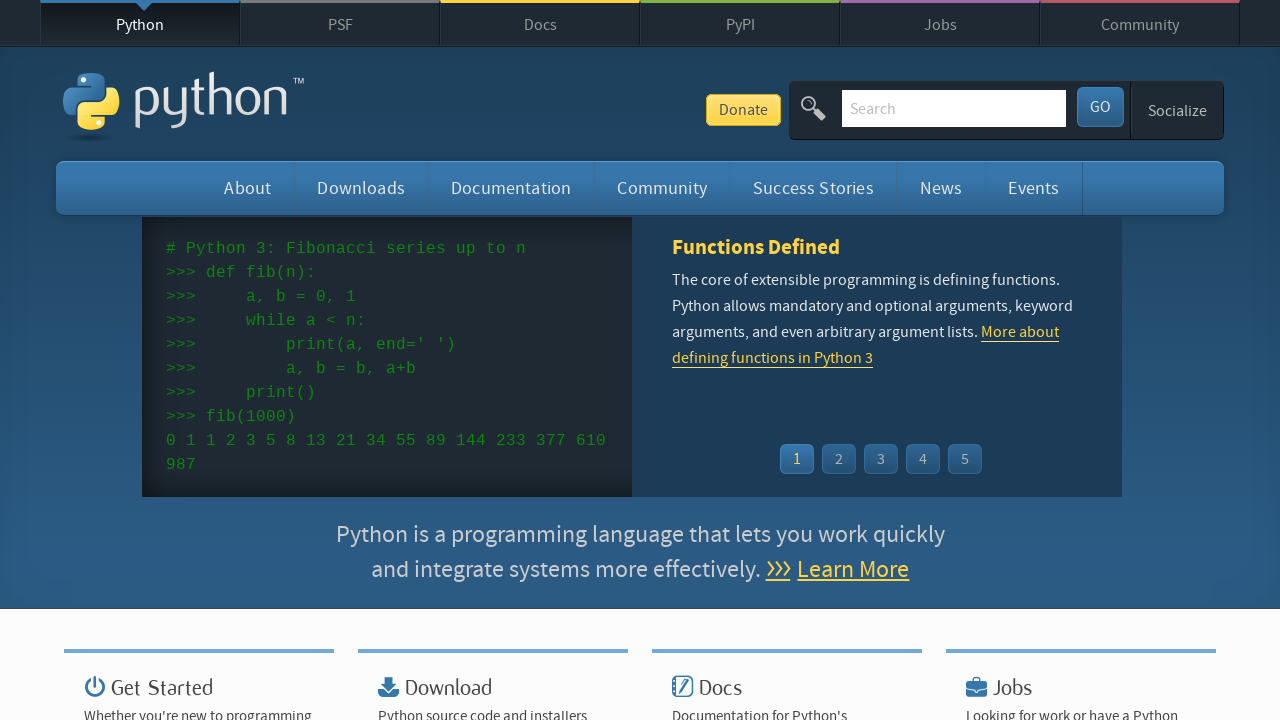

Cleared search input field on input[name='q']
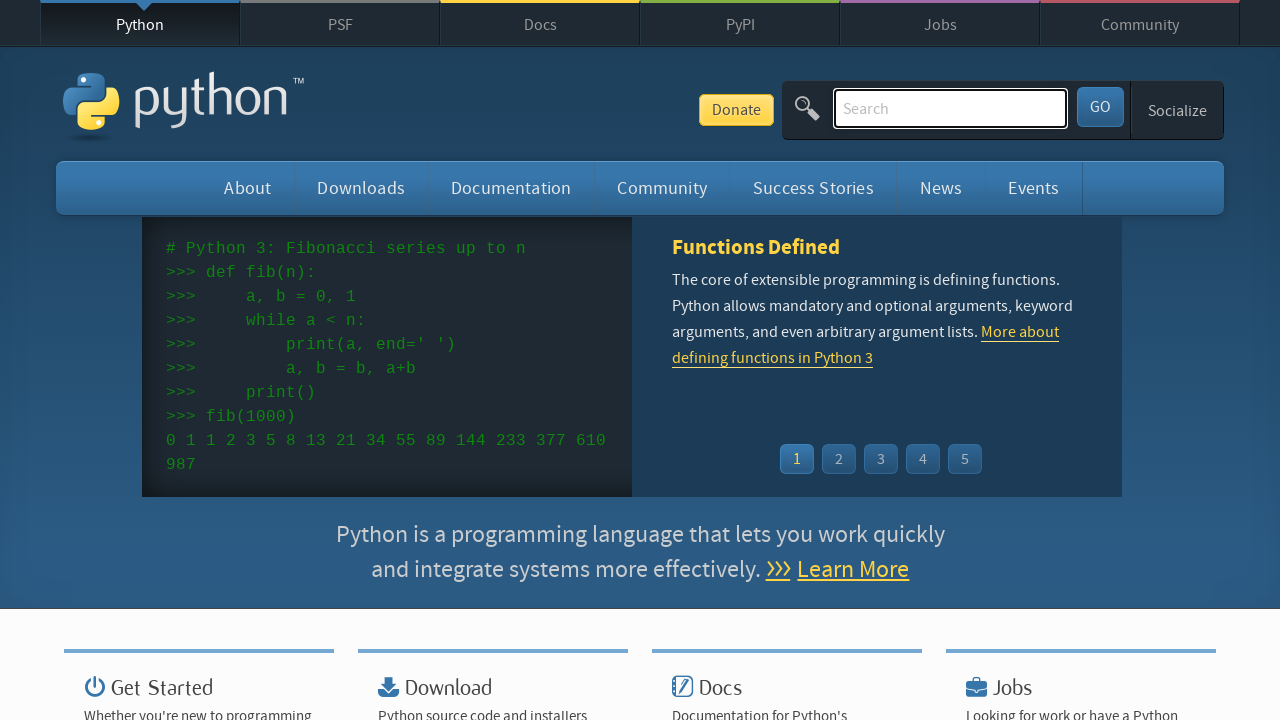

Filled search field with 'python' on input[name='q']
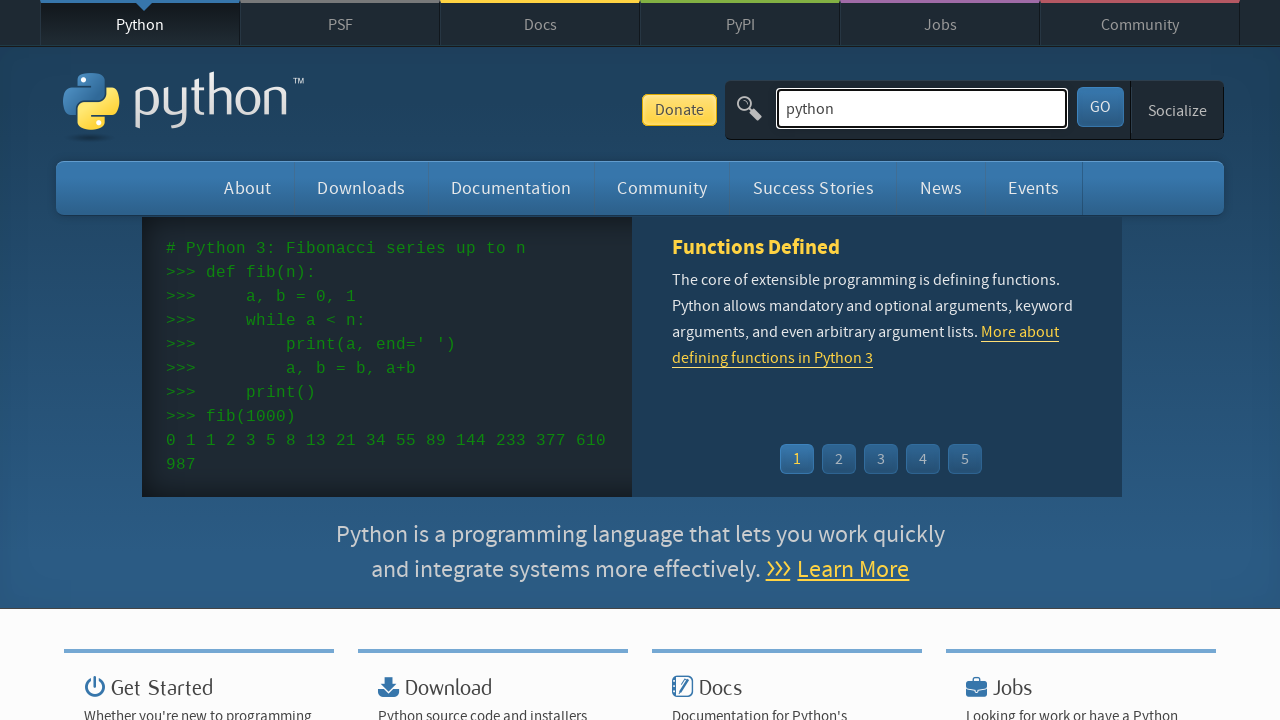

Pressed Enter to submit search form on input[name='q']
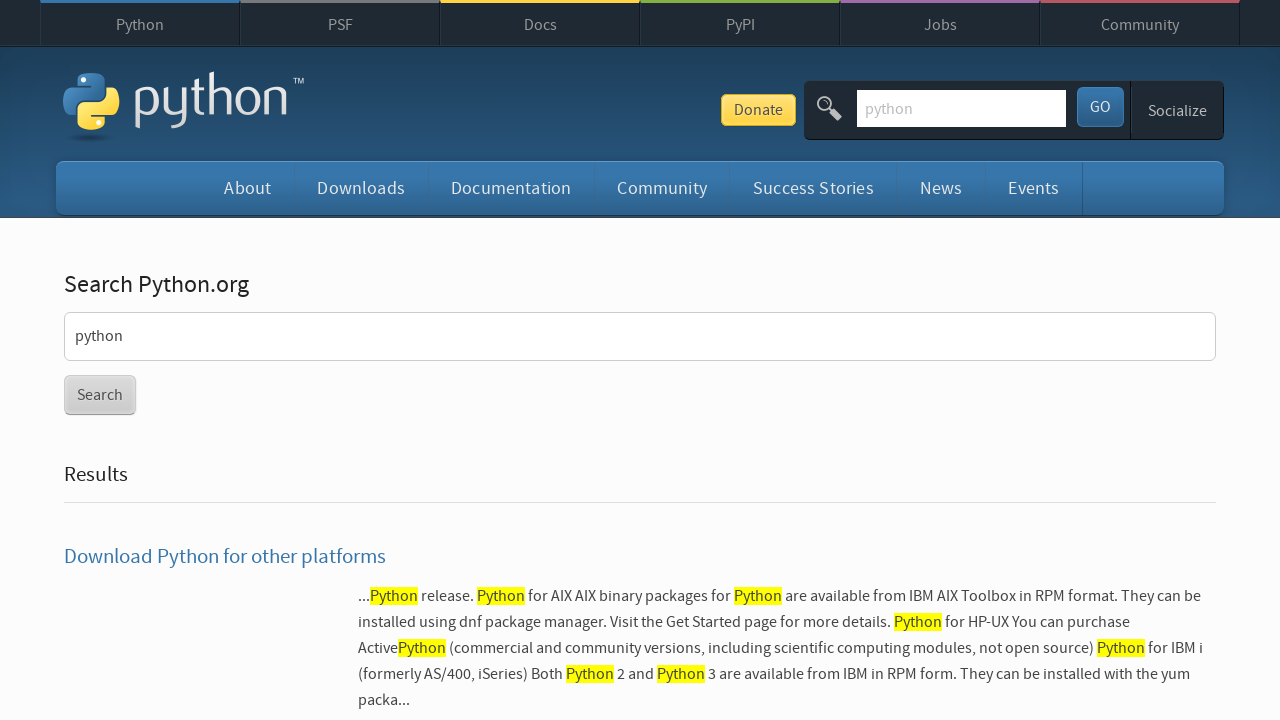

Verified search results URL contains 'q=python' parameter
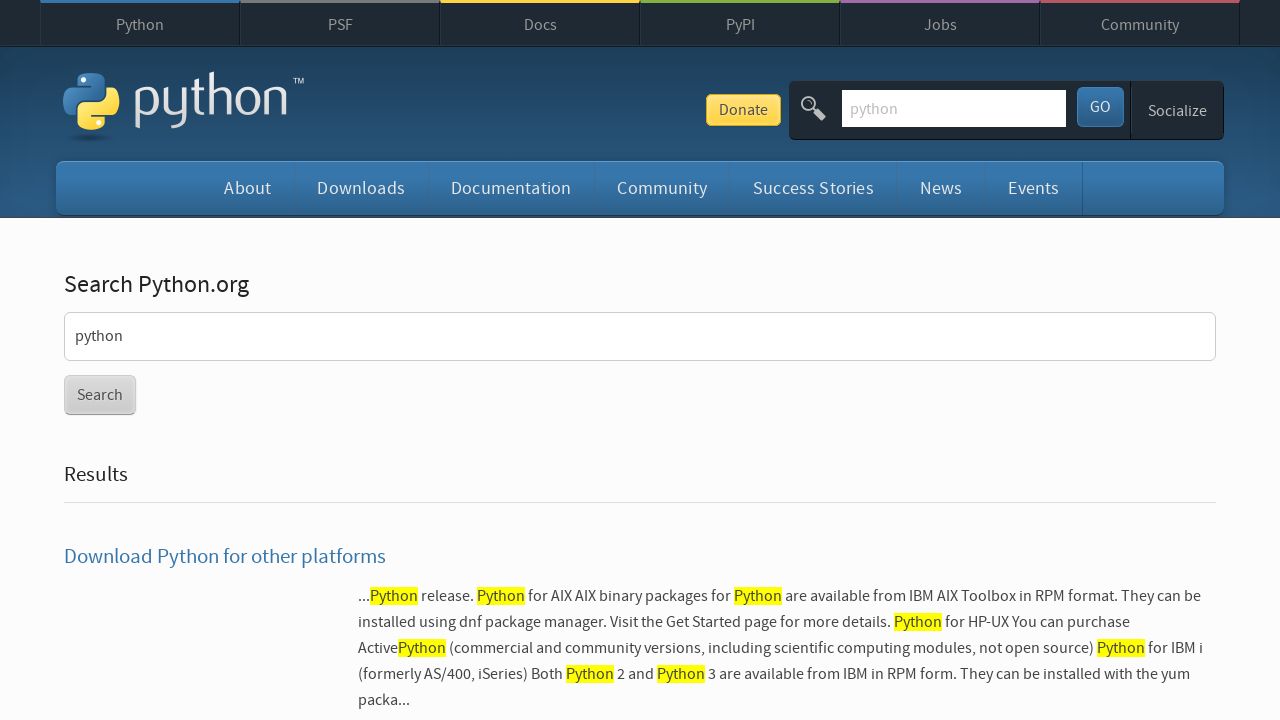

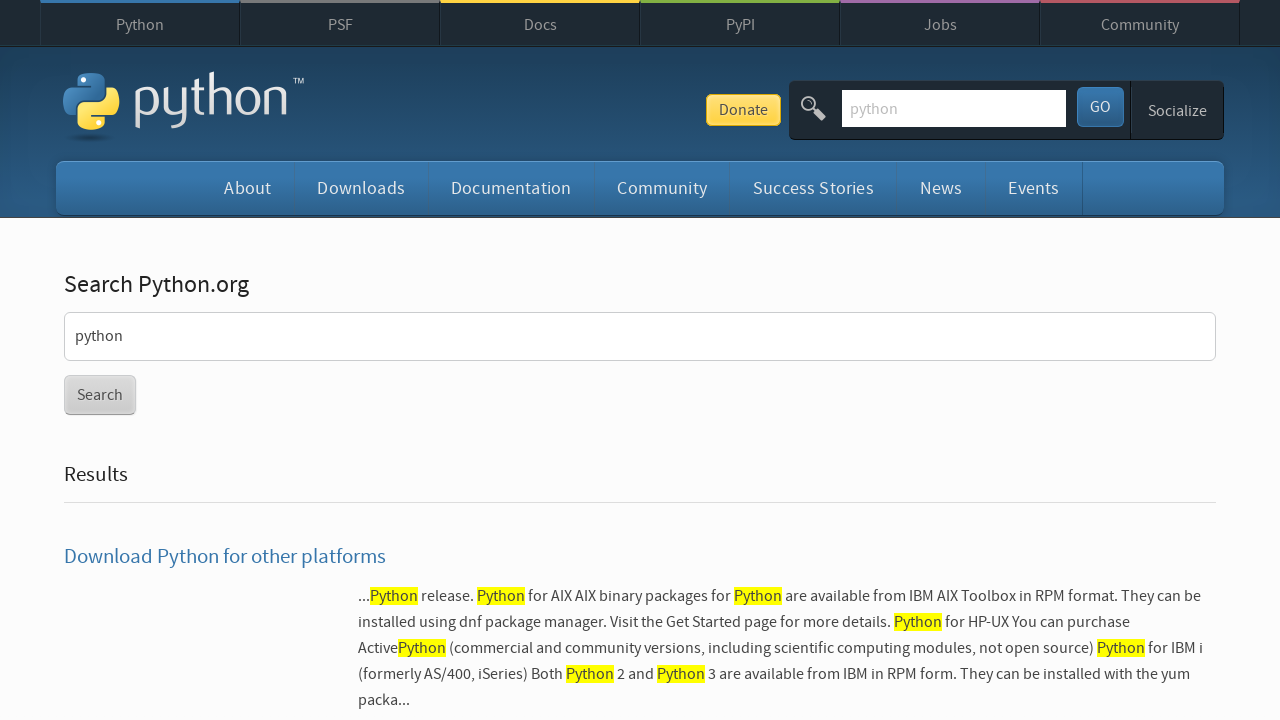